Solves a math puzzle by reading a value from the page, calculating log(abs(12*sin(x))), filling in the answer, checking required checkboxes, and submitting the form.

Starting URL: http://suninjuly.github.io/math.html

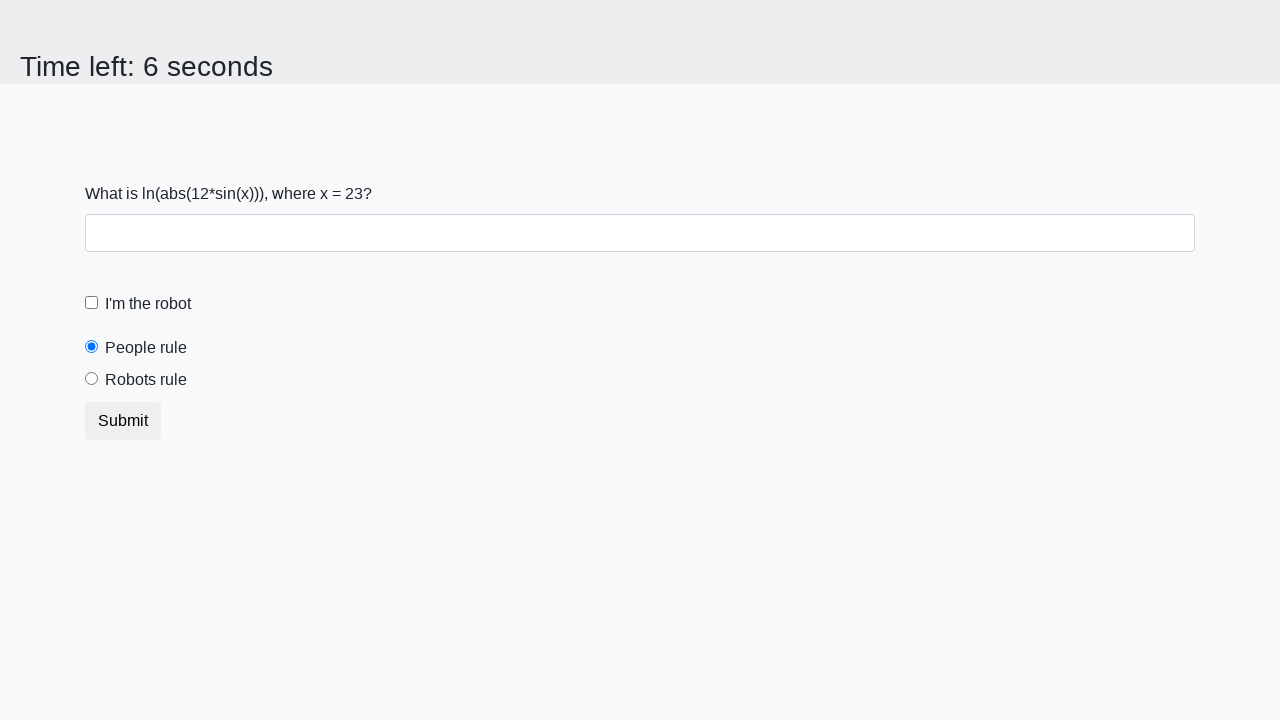

Located and read x value from #input_value element
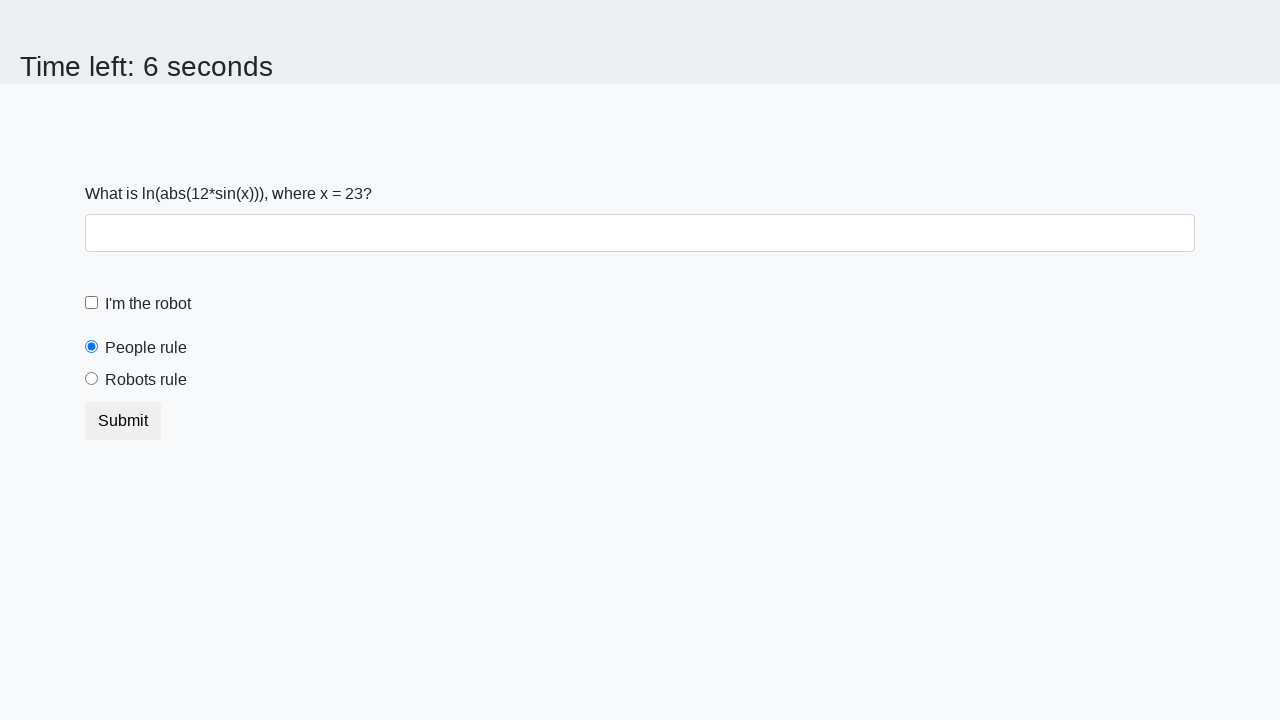

Calculated answer using formula log(abs(12*sin(23))) = 2.3179312215110865
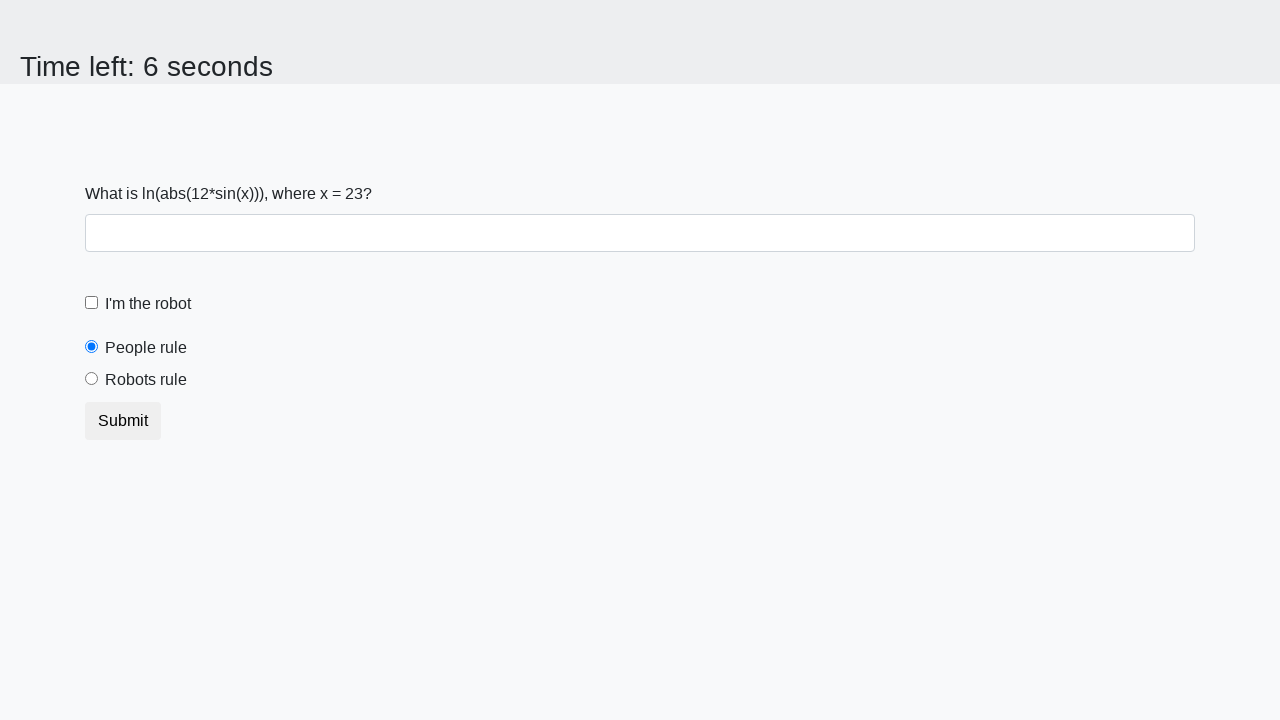

Filled answer field with calculated value 2.3179312215110865 on #answer
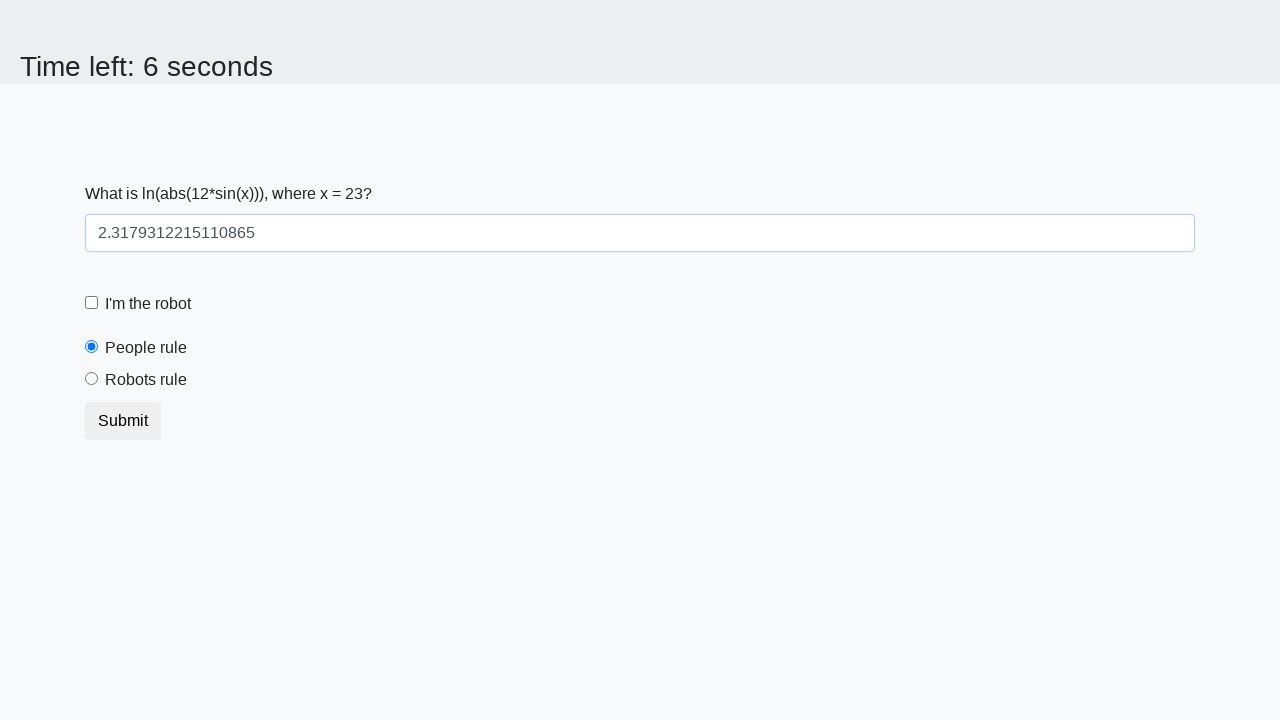

Checked the robot checkbox at (92, 303) on #robotCheckbox
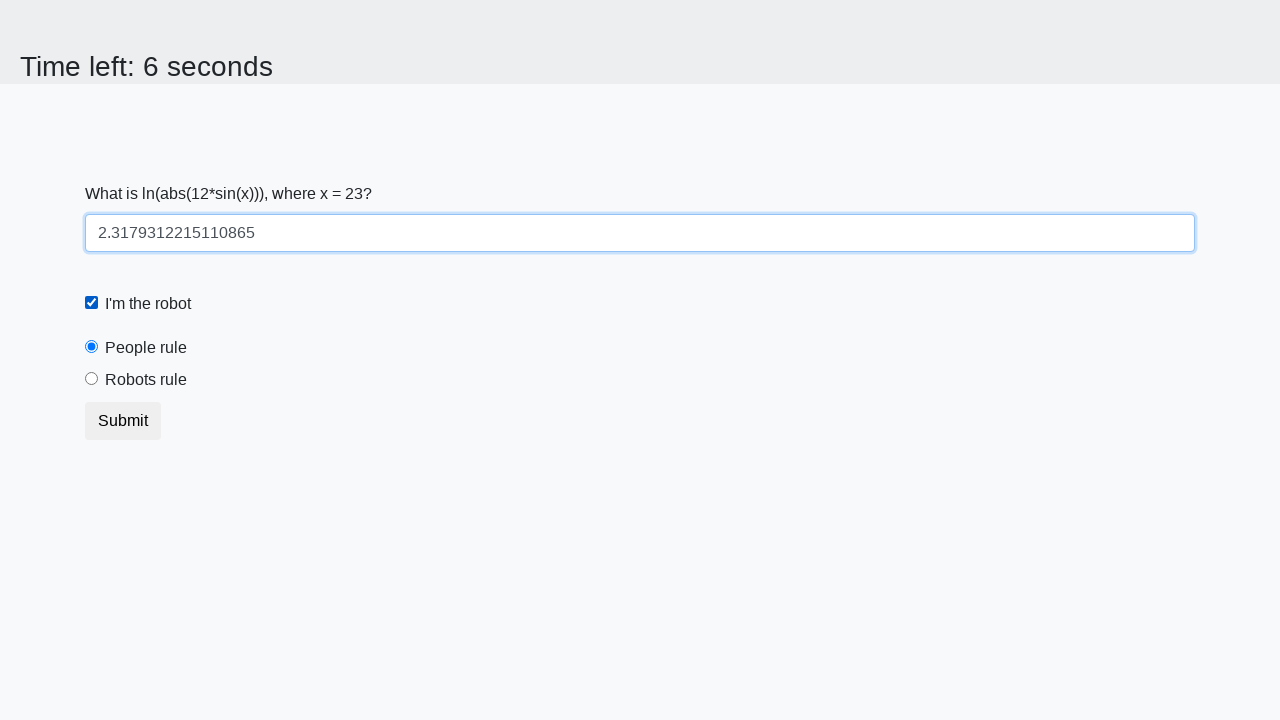

Clicked the robots rule checkbox at (92, 379) on #robotsRule
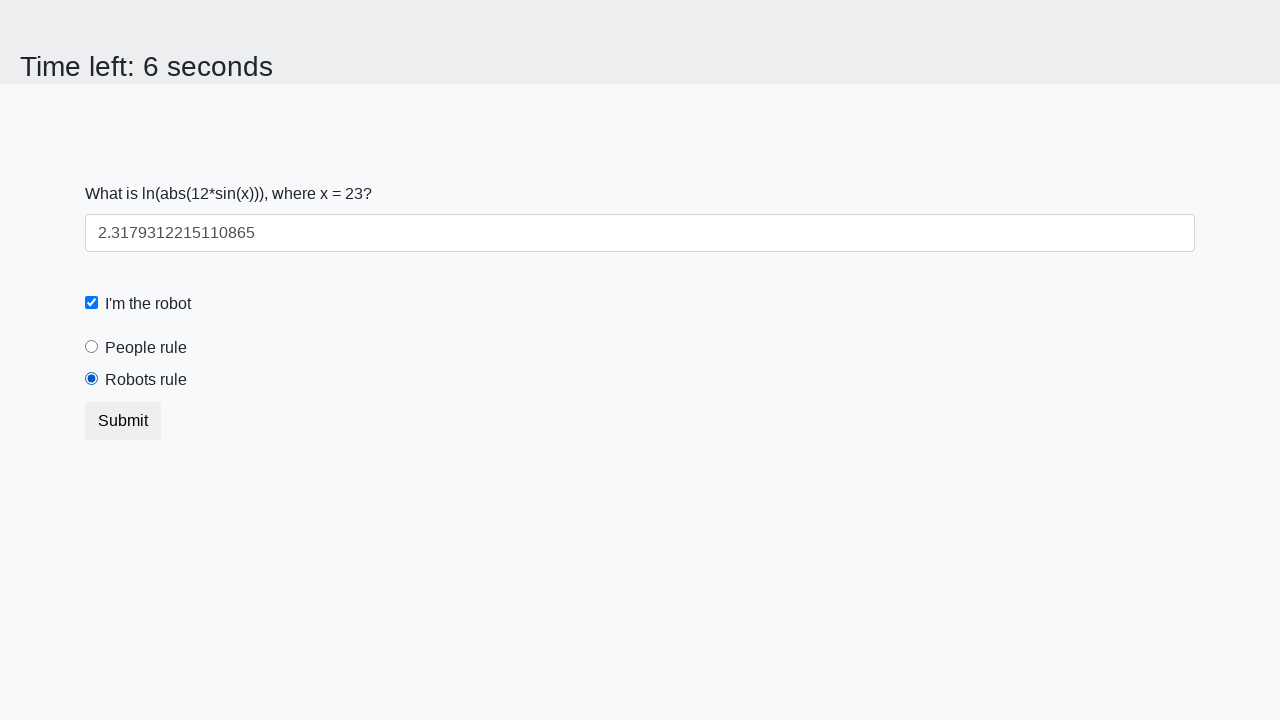

Clicked the submit button at (123, 421) on button
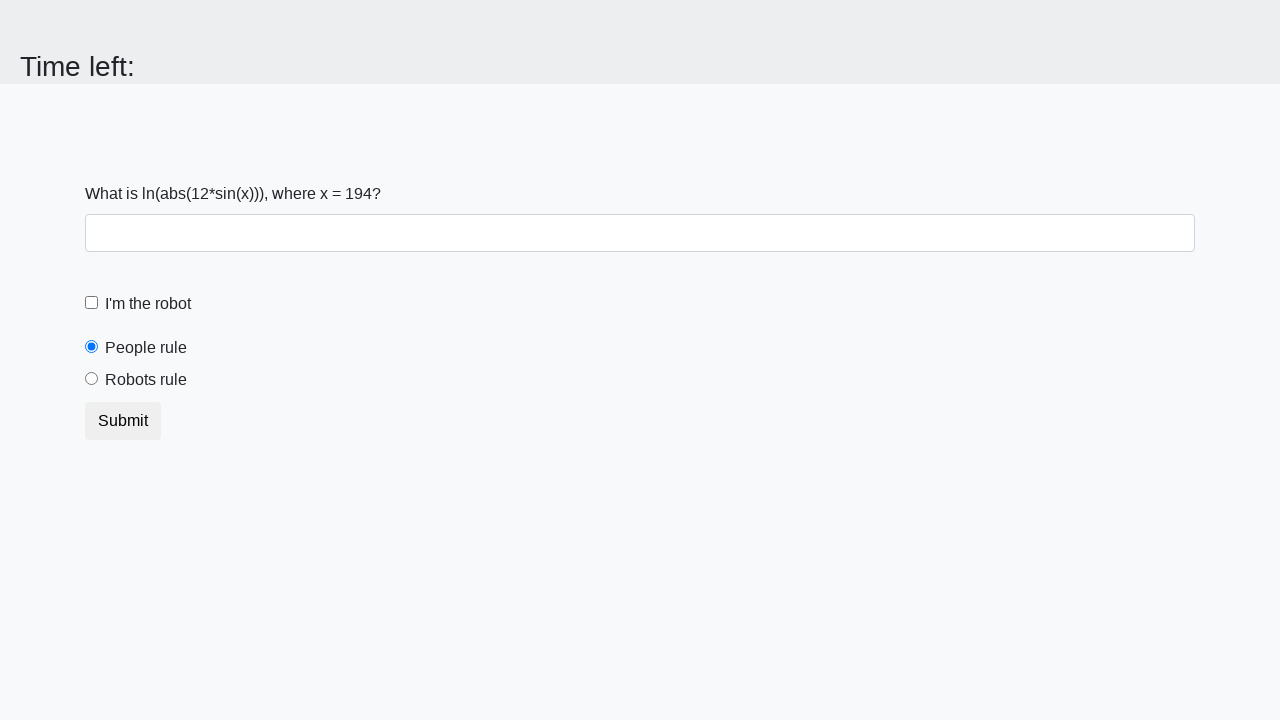

Waited 2 seconds for form submission to complete
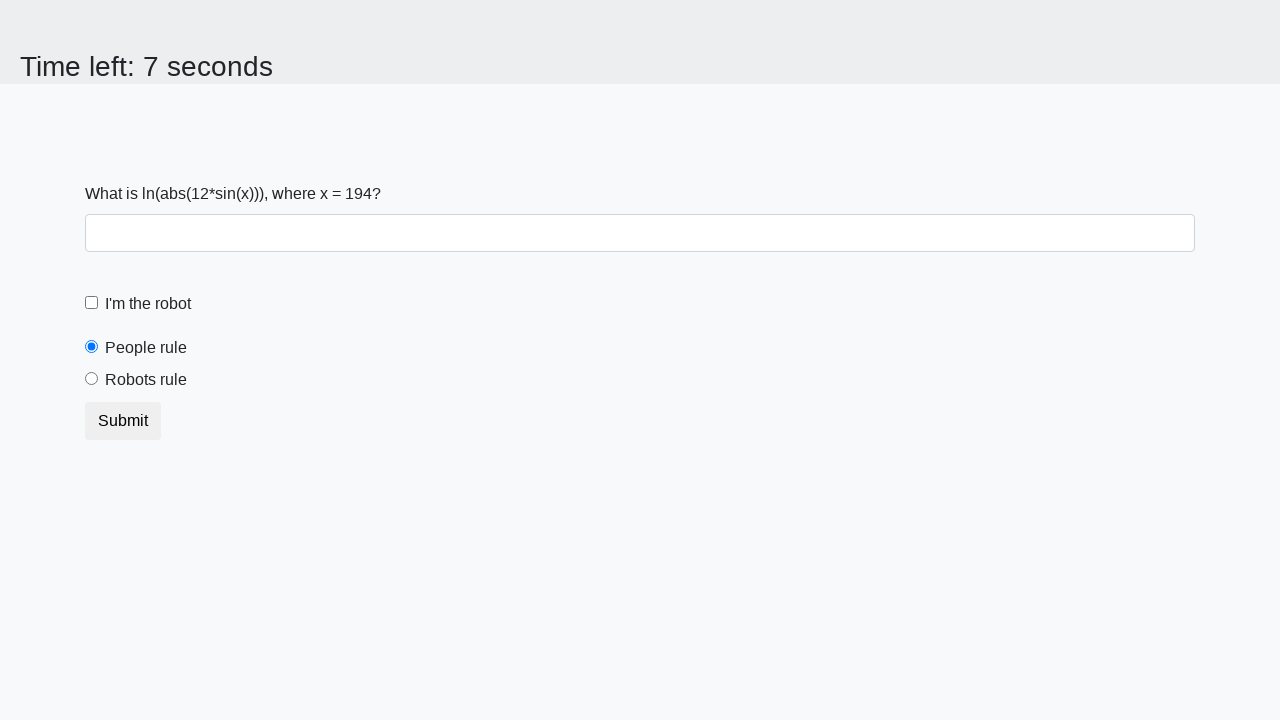

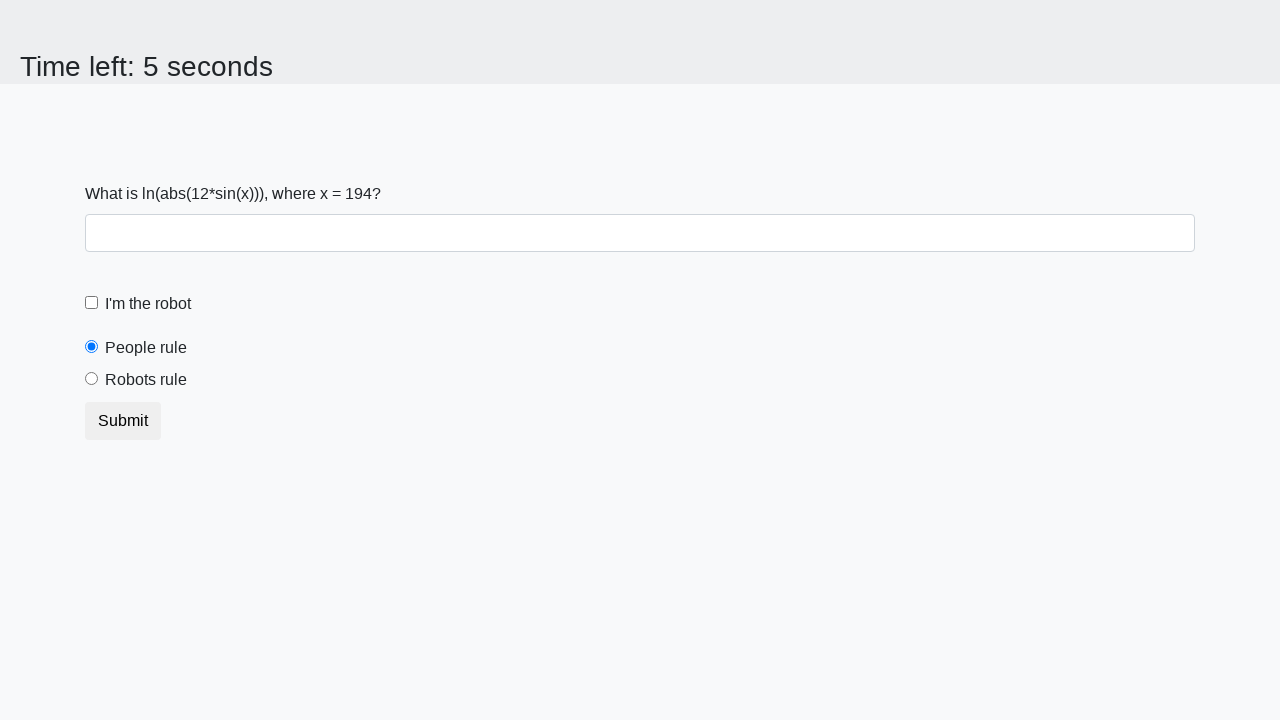